Tests that the page title is not "youtube" (lowercase)

Starting URL: https://www.youtube.com

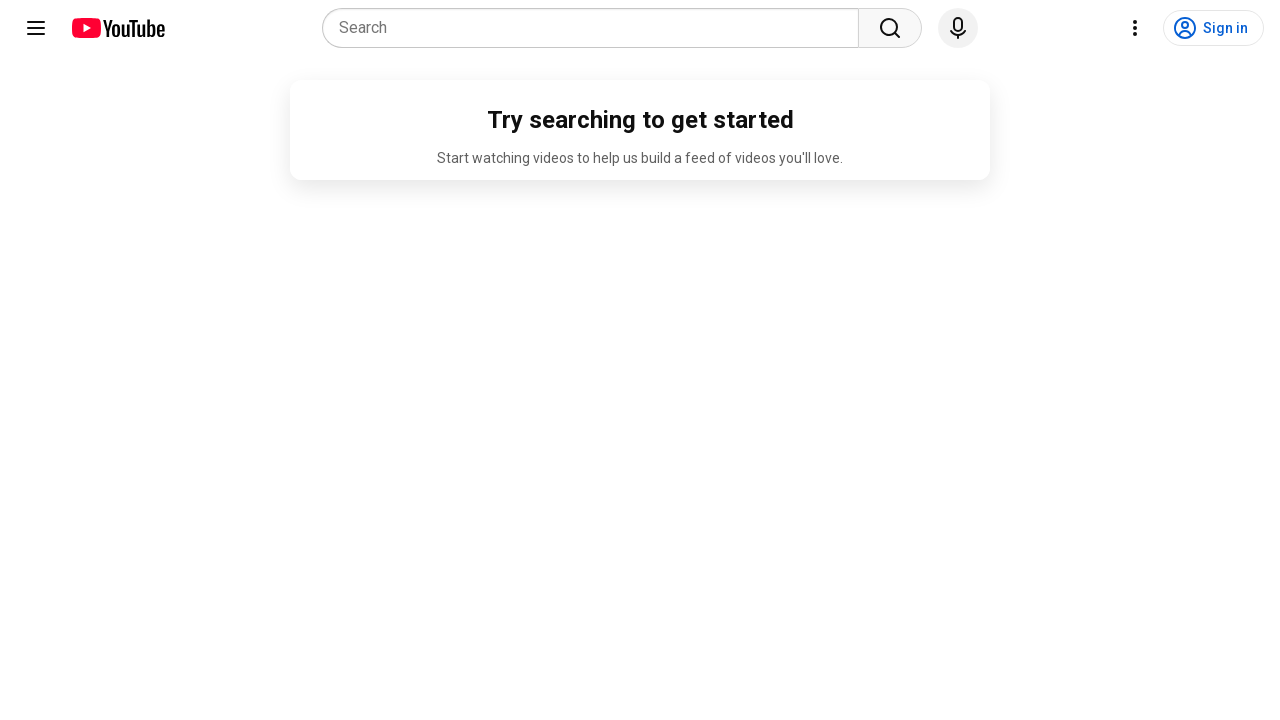

Navigated to https://www.youtube.com
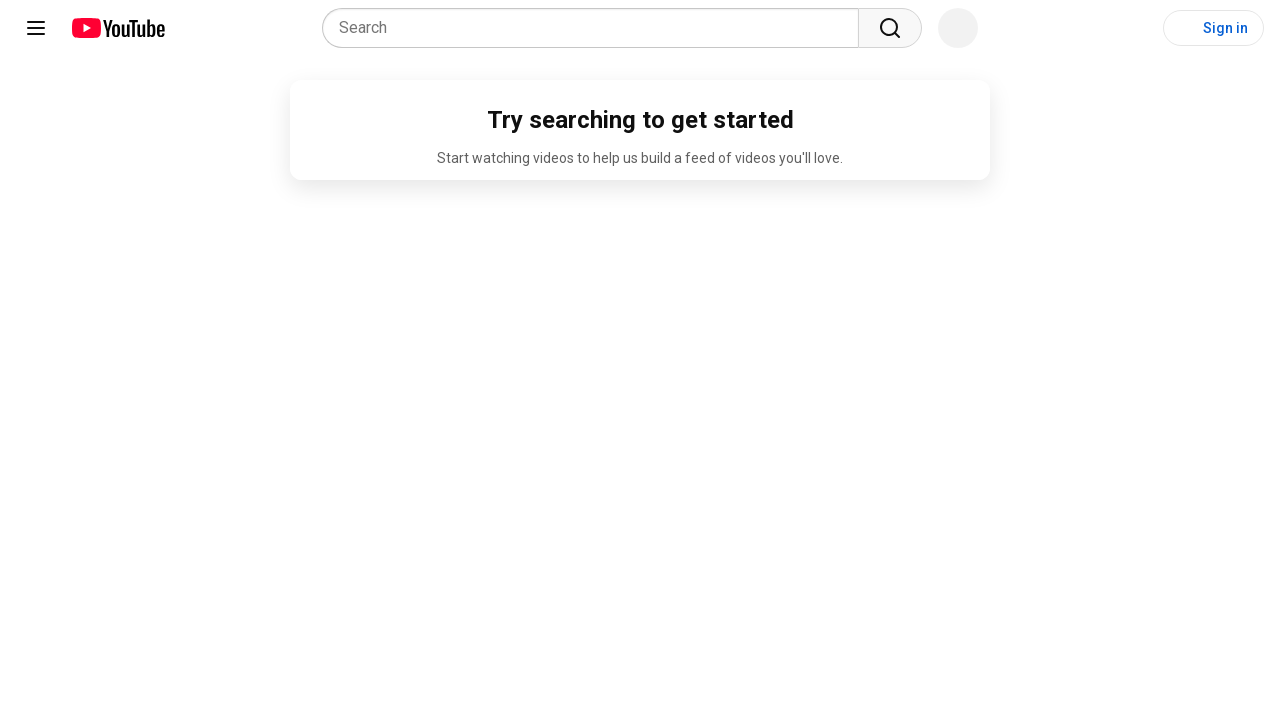

Asserted that page title is not 'youtube' (lowercase)
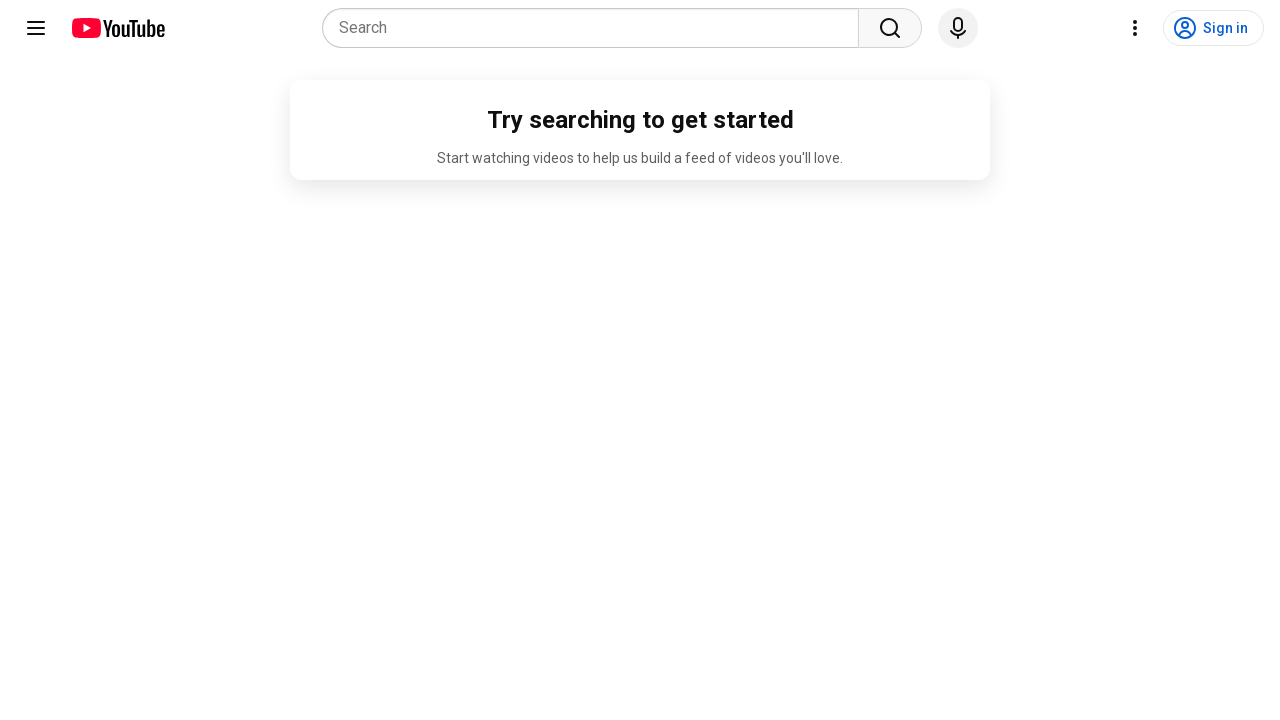

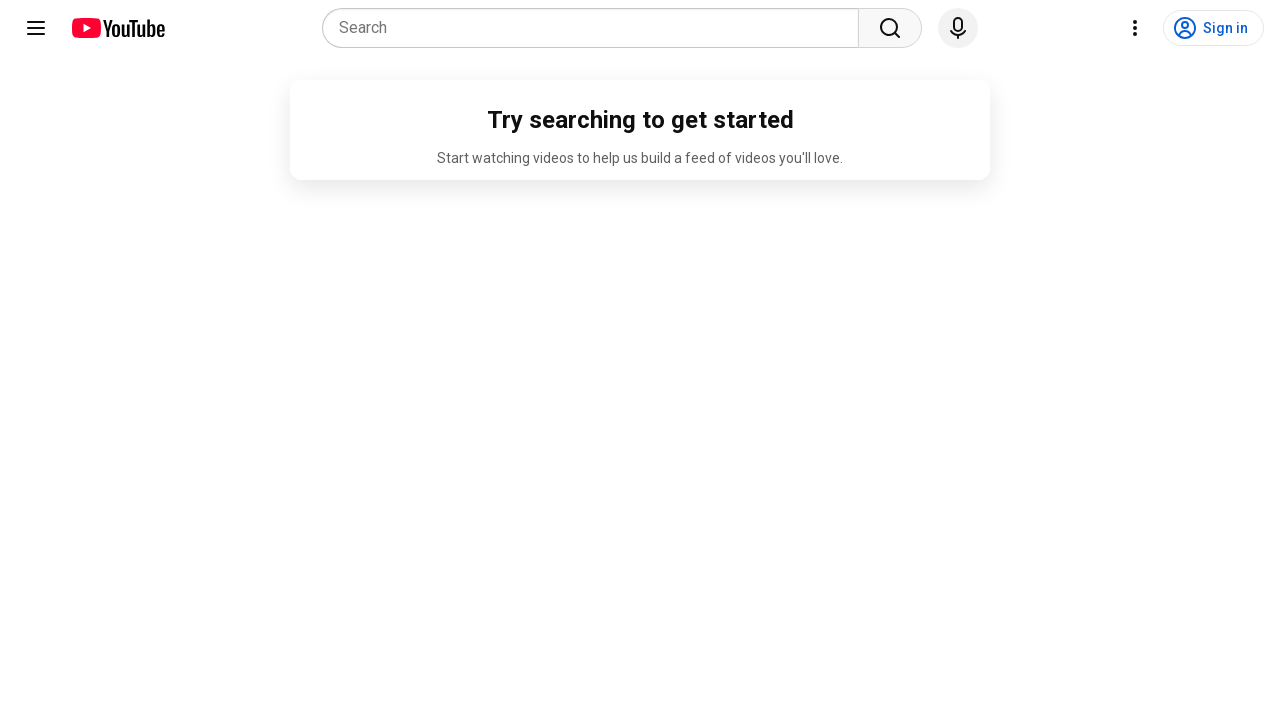